Tests checkbox functionality on a practice page by verifying the default states of two checkboxes - confirming checkbox #1 is not selected and checkbox #2 is selected by default.

Starting URL: http://practice.cydeo.com/checkboxes

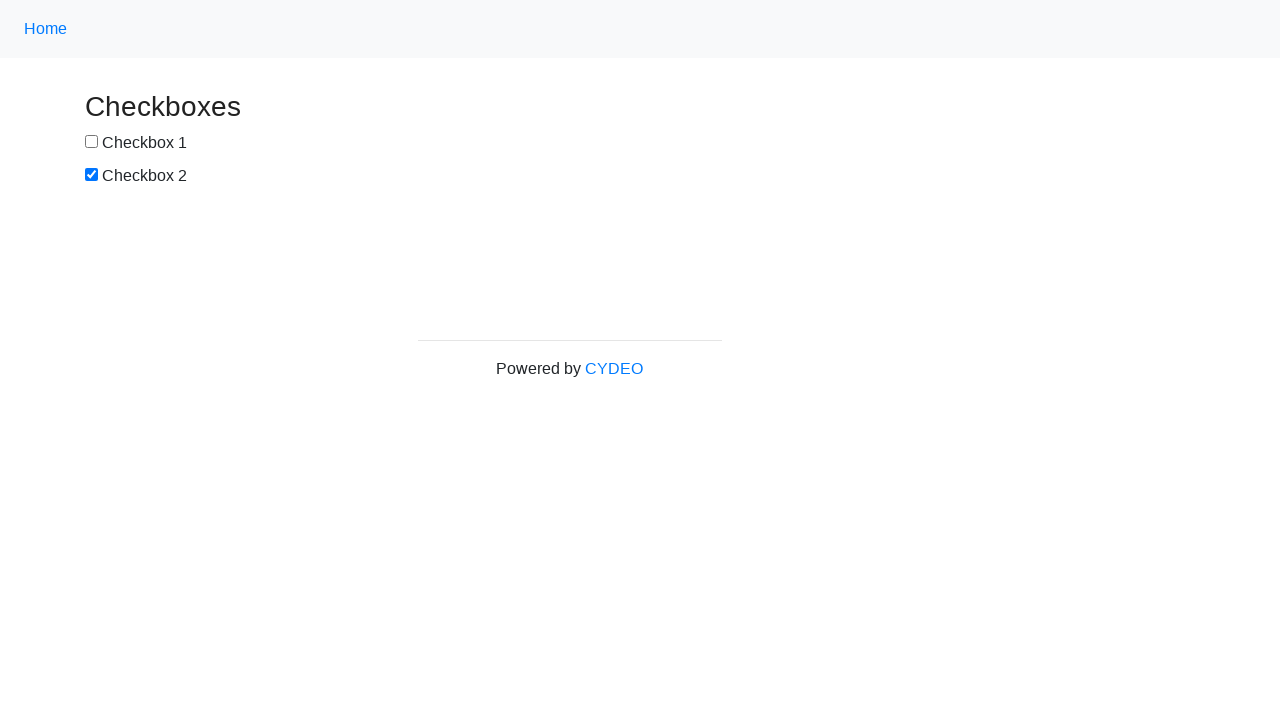

Located checkbox #1 element
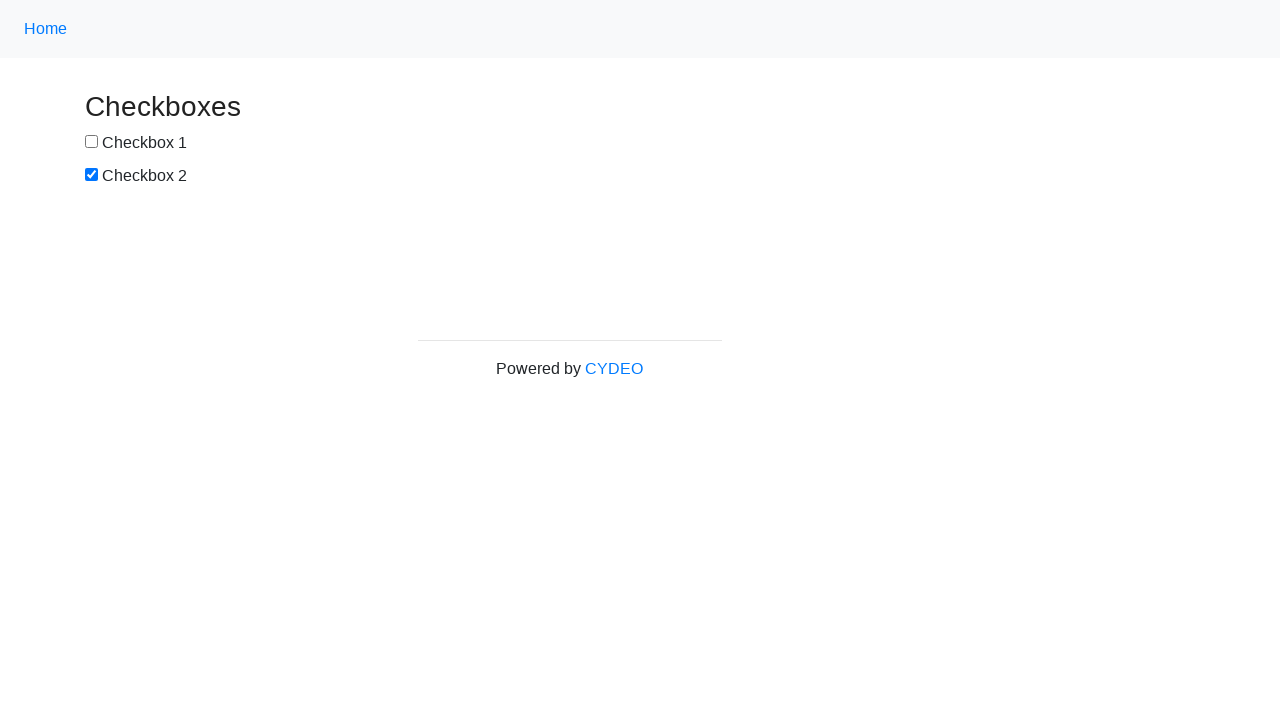

Located checkbox #2 element
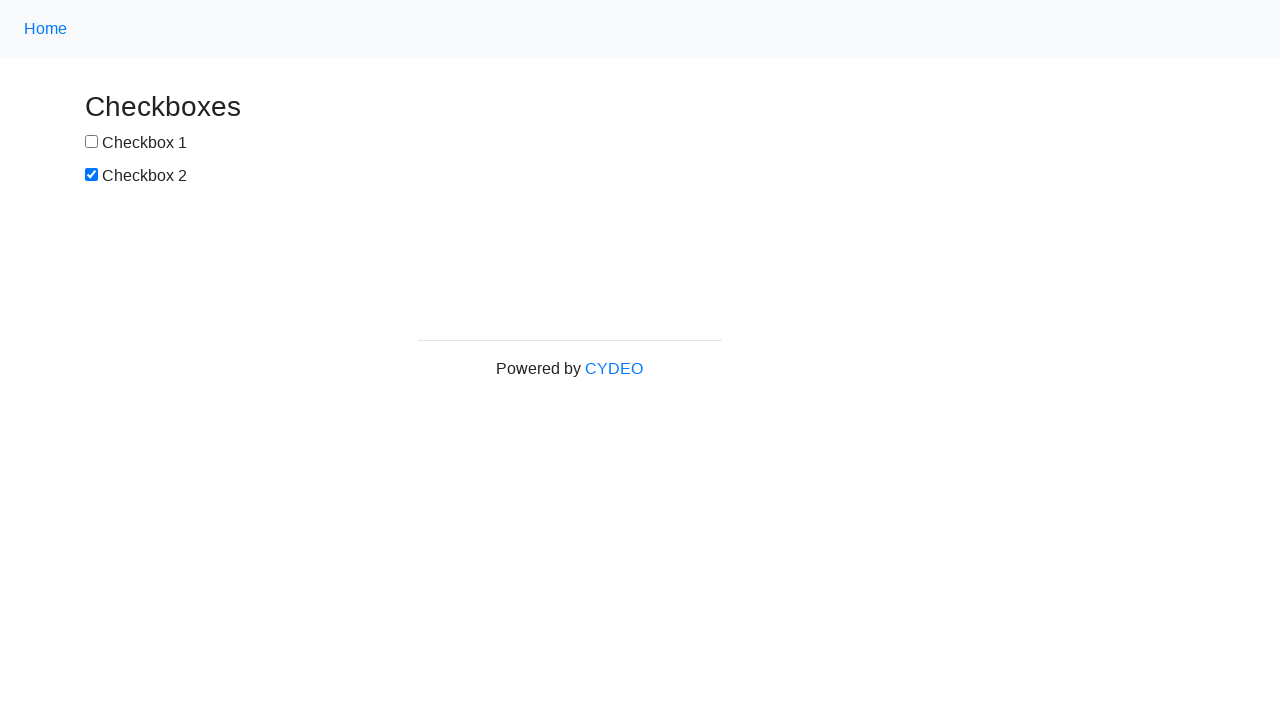

Verified checkbox #1 is not selected by default
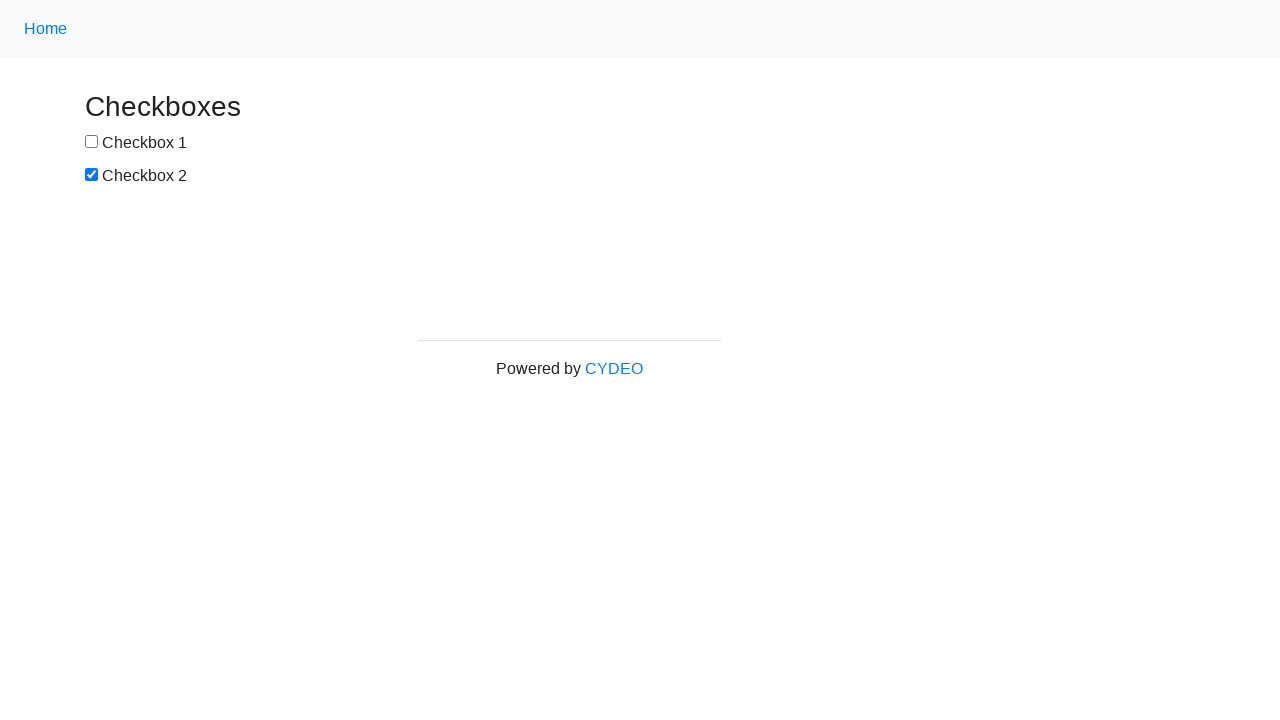

Verified checkbox #2 is selected by default
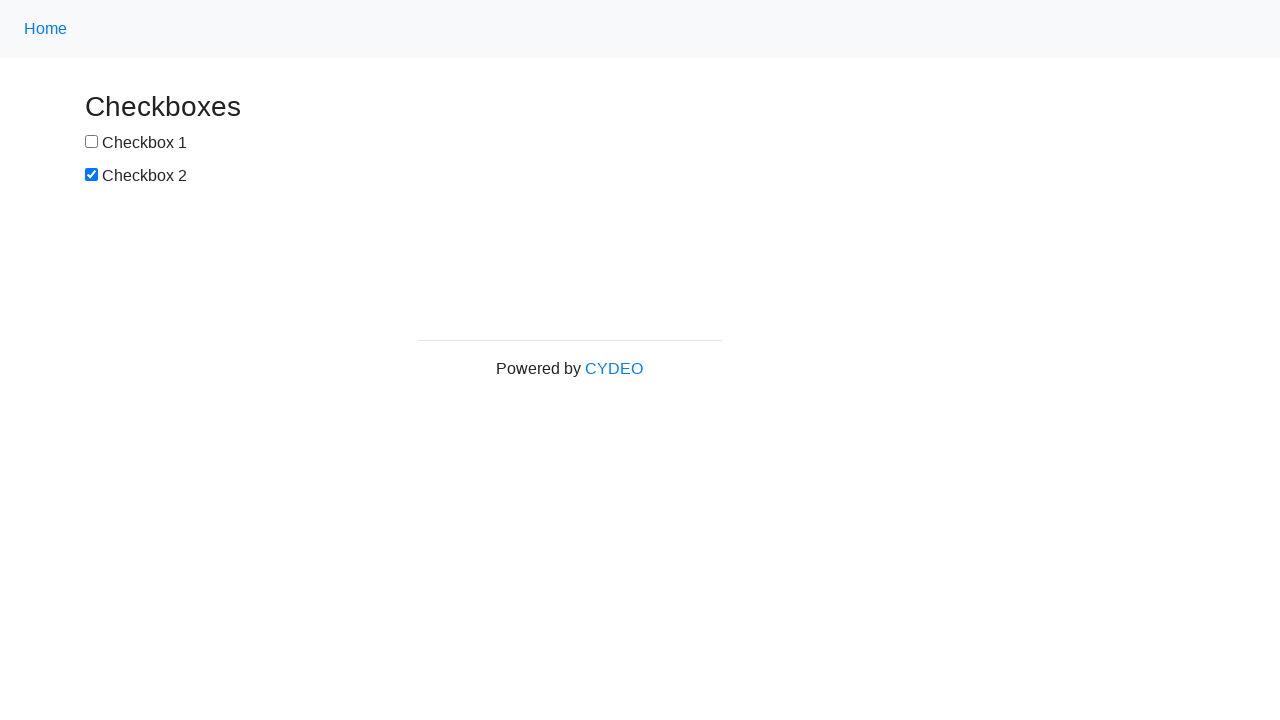

Clicked checkbox #1 to select it at (92, 142) on input[name='checkbox1']
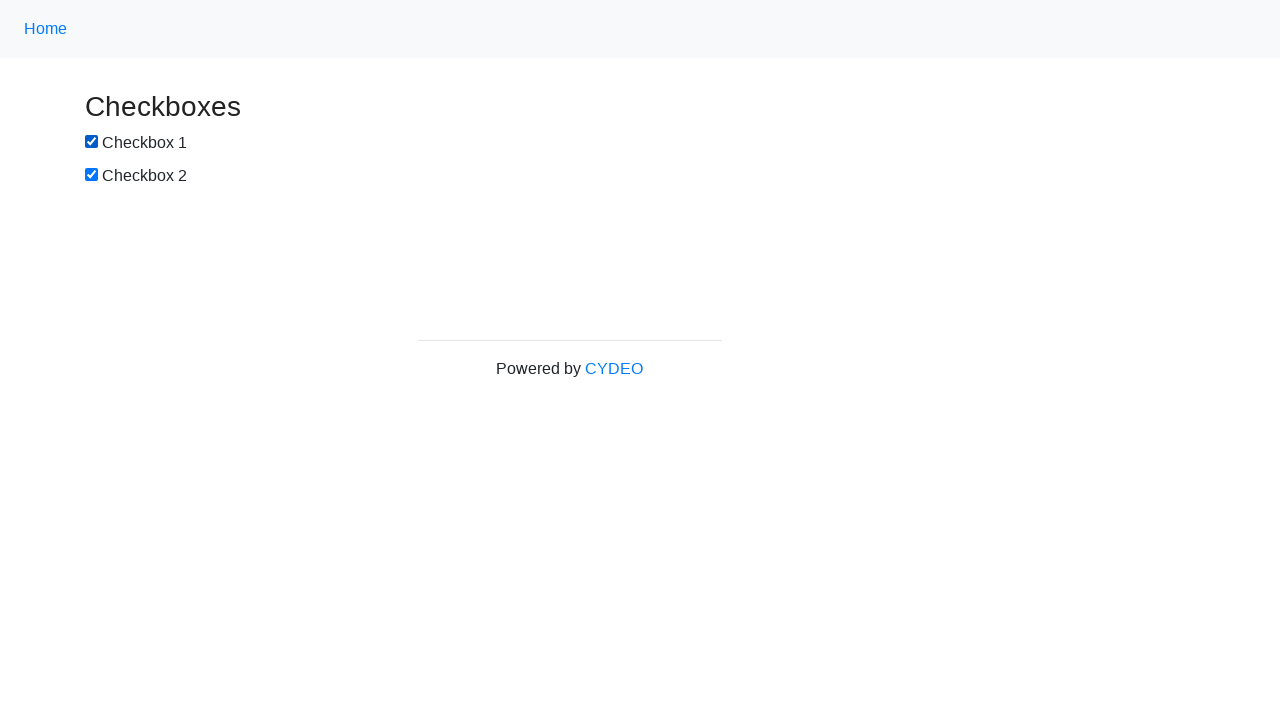

Clicked checkbox #2 to deselect it at (92, 175) on input[name='checkbox2']
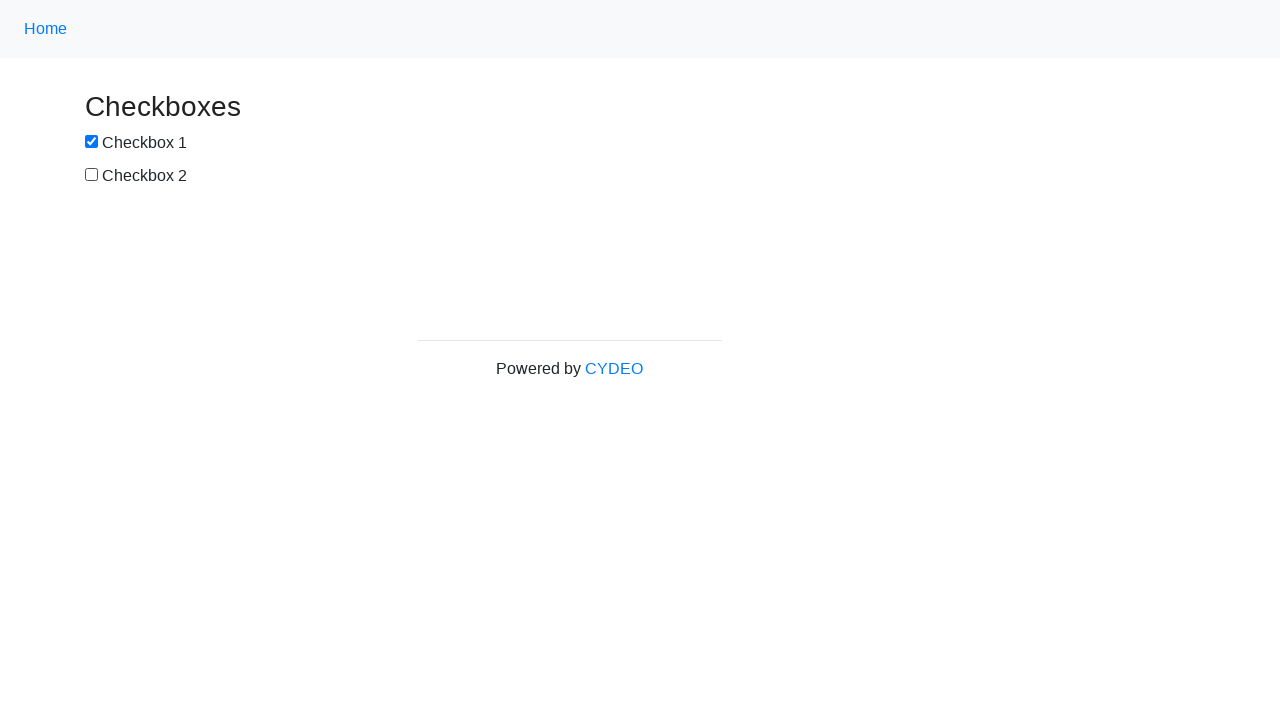

Verified checkbox #1 is now selected
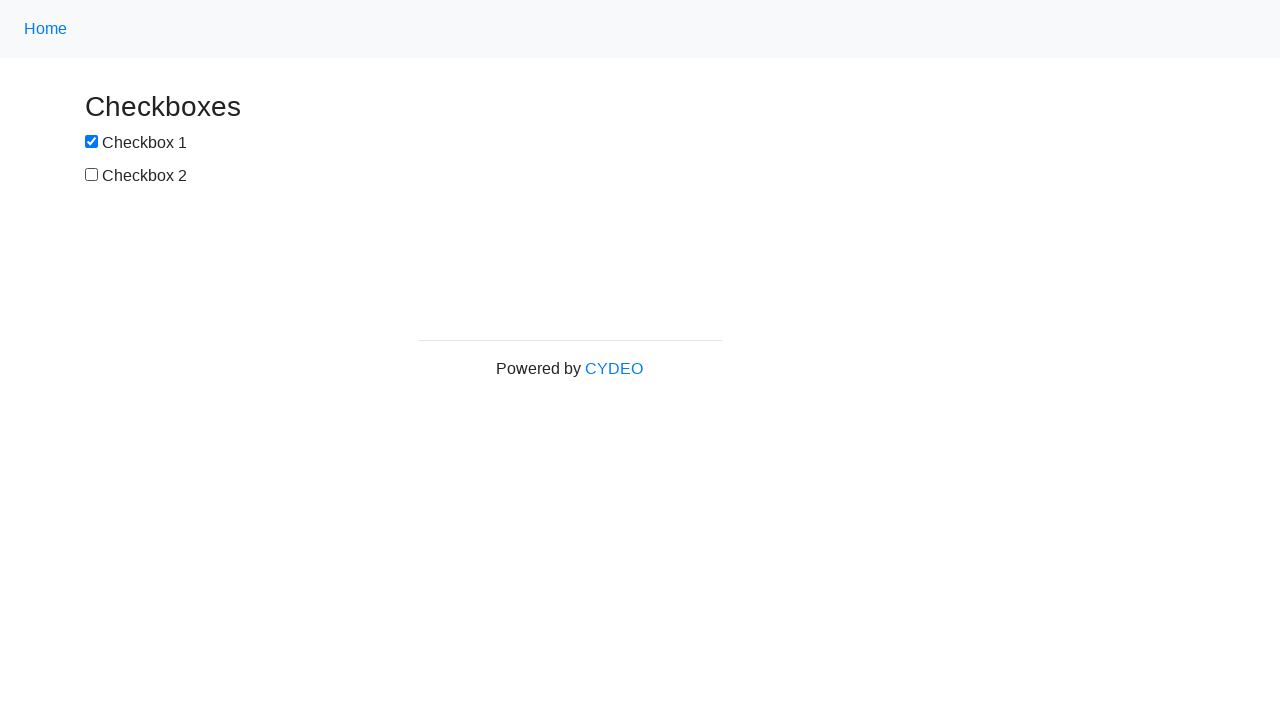

Verified checkbox #2 is now deselected
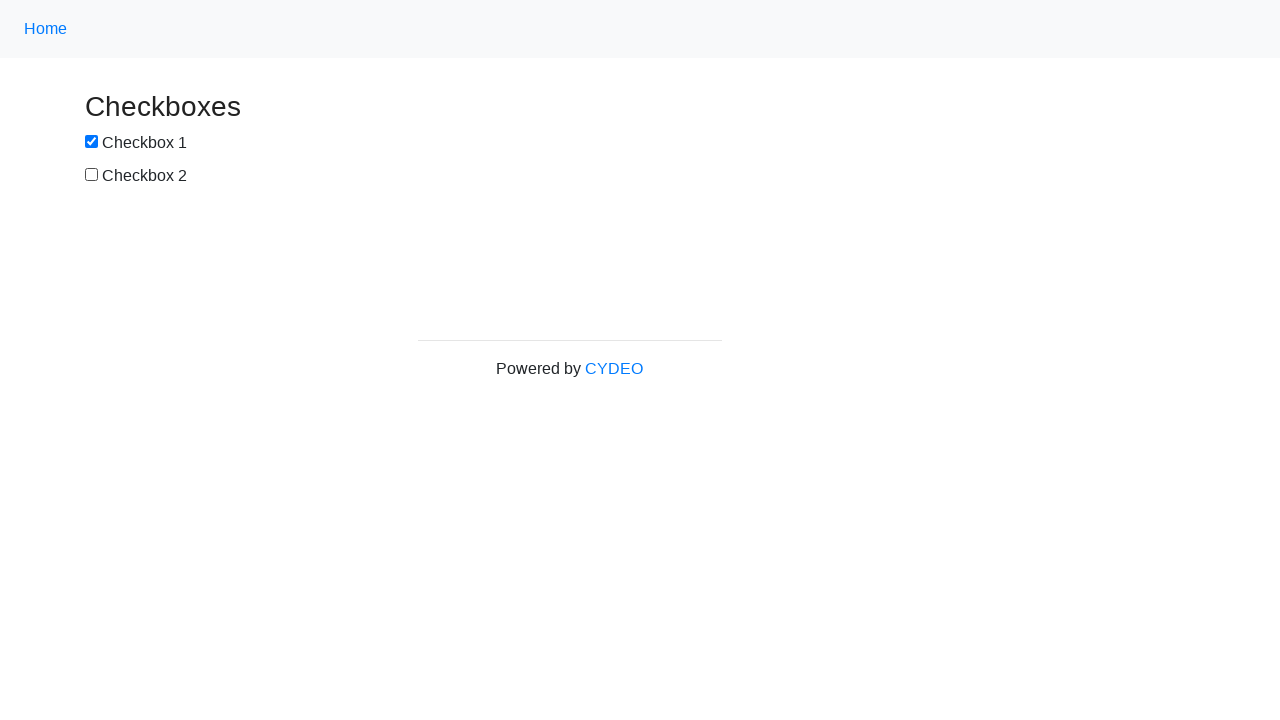

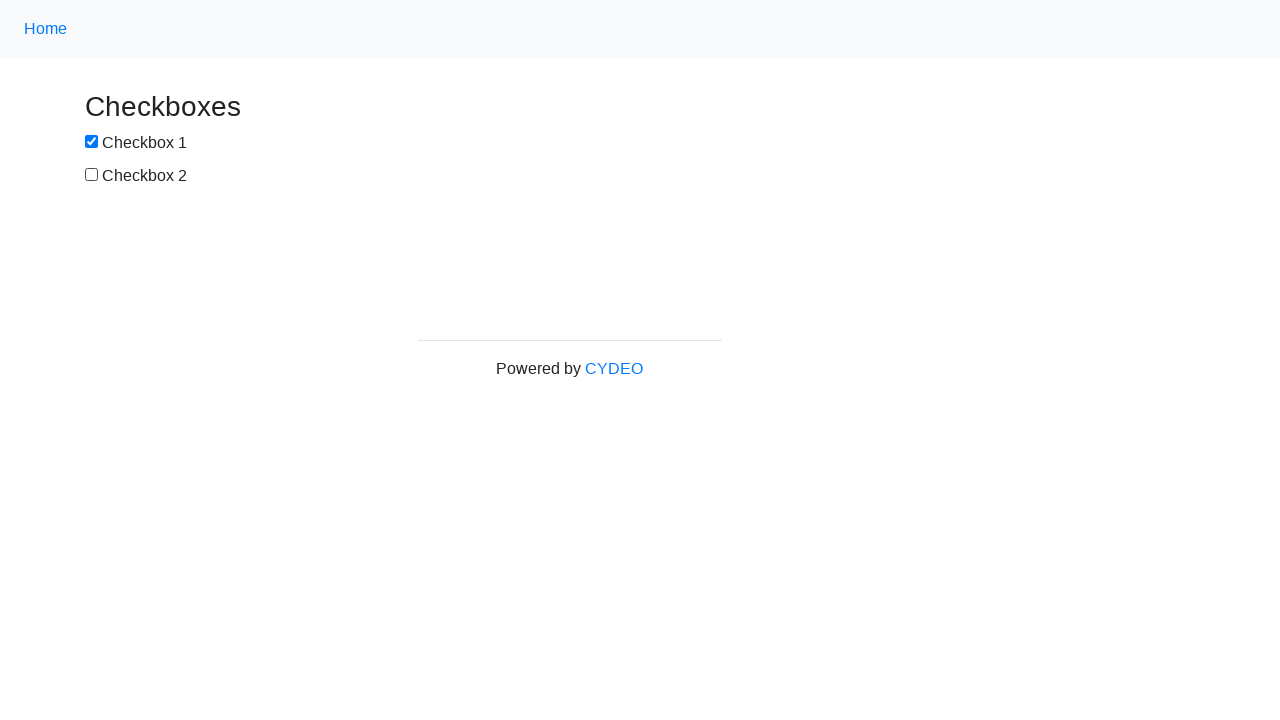